Tests opening a new browser window/tab and verifying content in both windows

Starting URL: https://the-internet.herokuapp.com

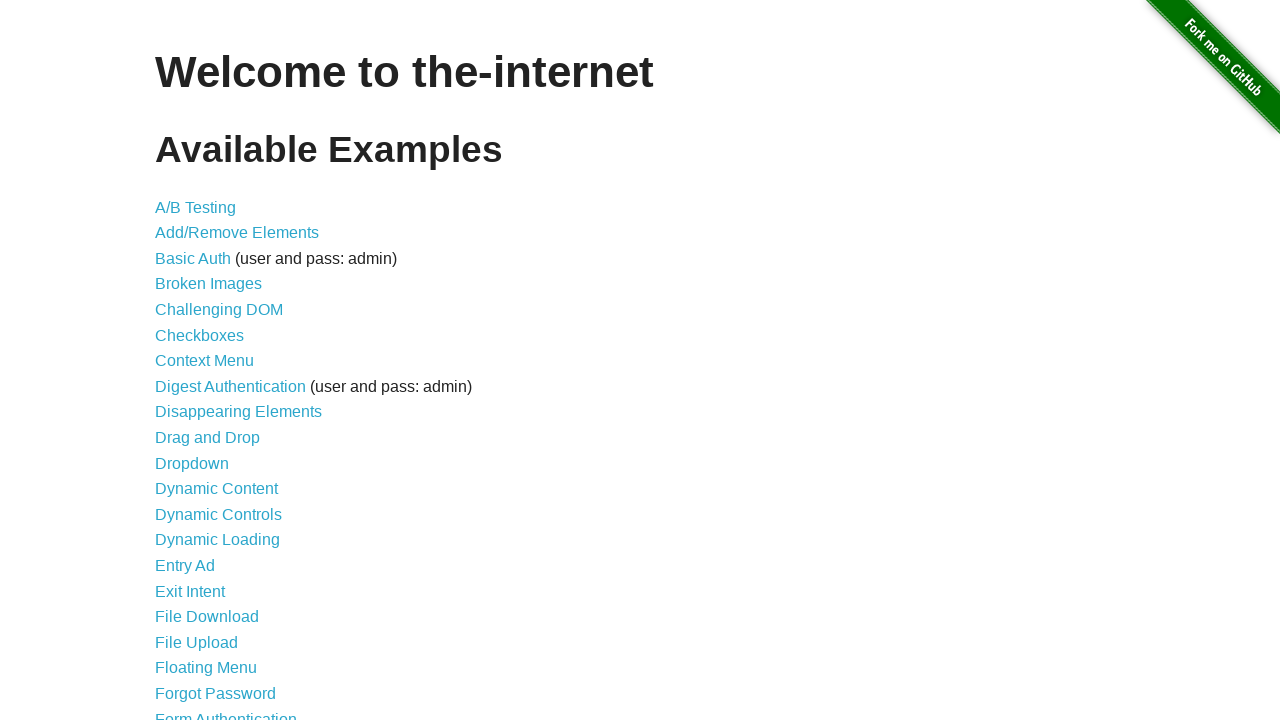

Clicked on windows link at (218, 369) on [href="/windows"]
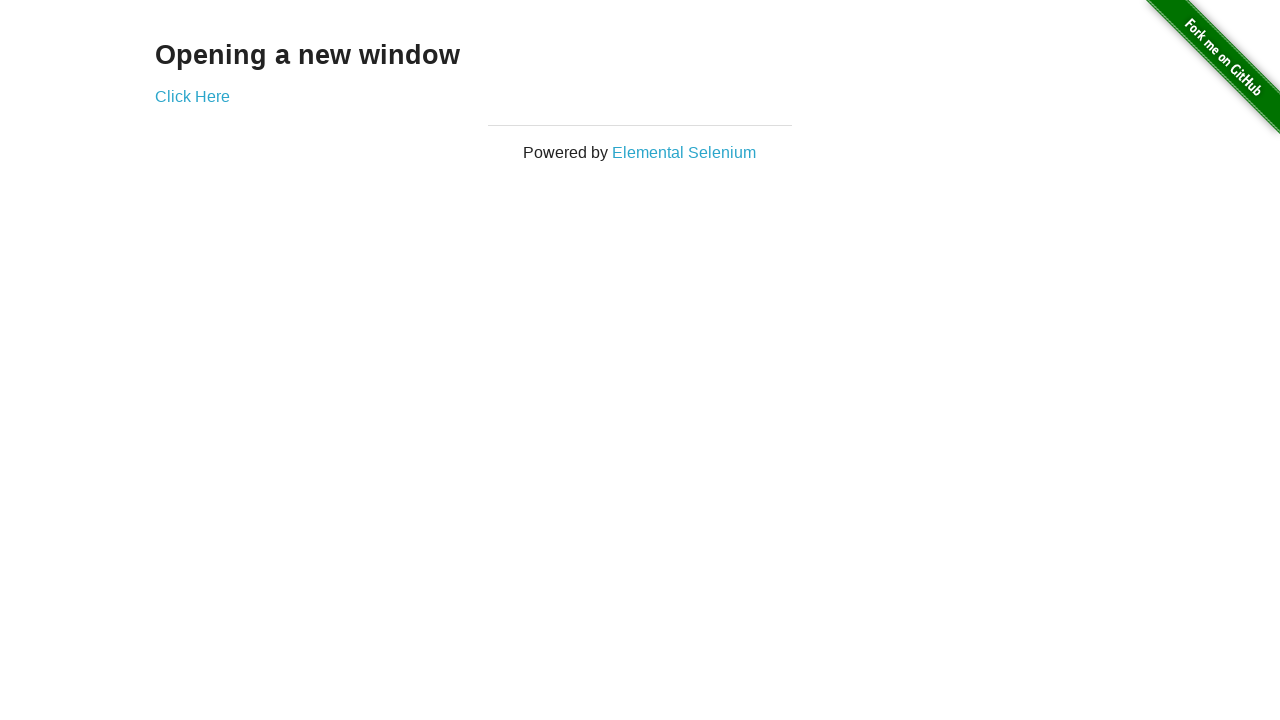

Clicked to open new window/tab at (192, 96) on [href="/windows/new"]
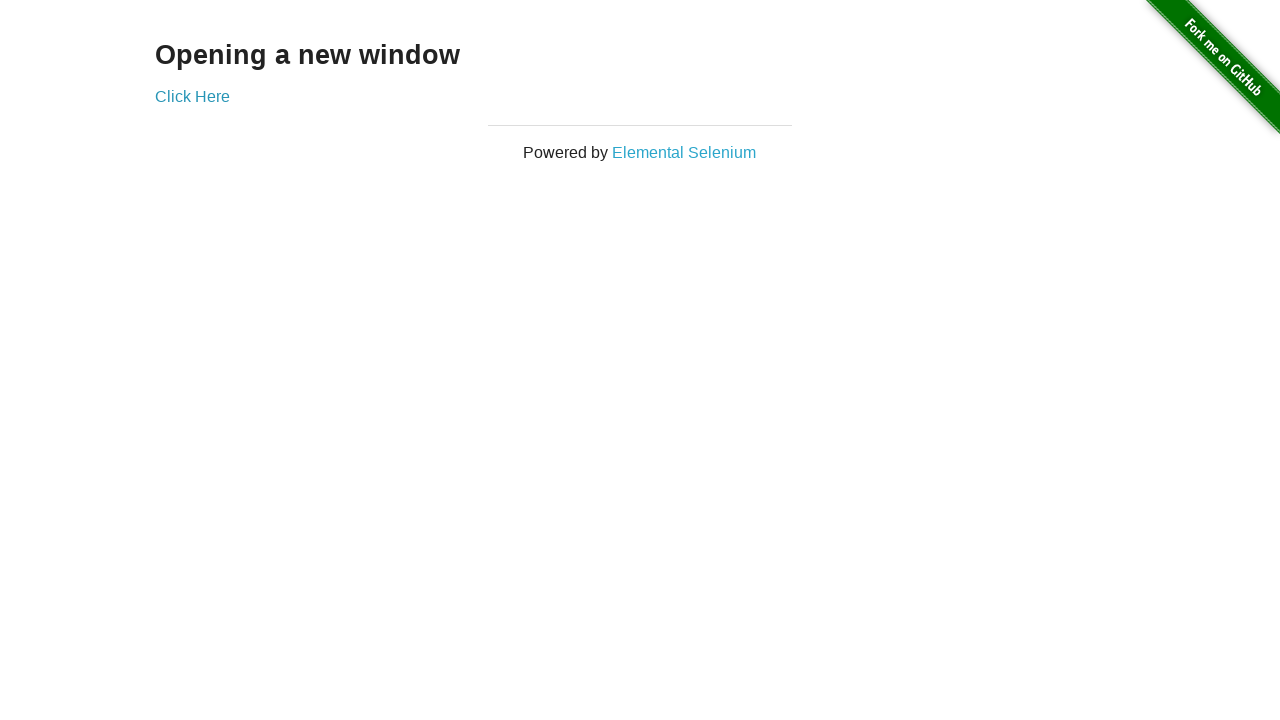

New page/tab opened and captured
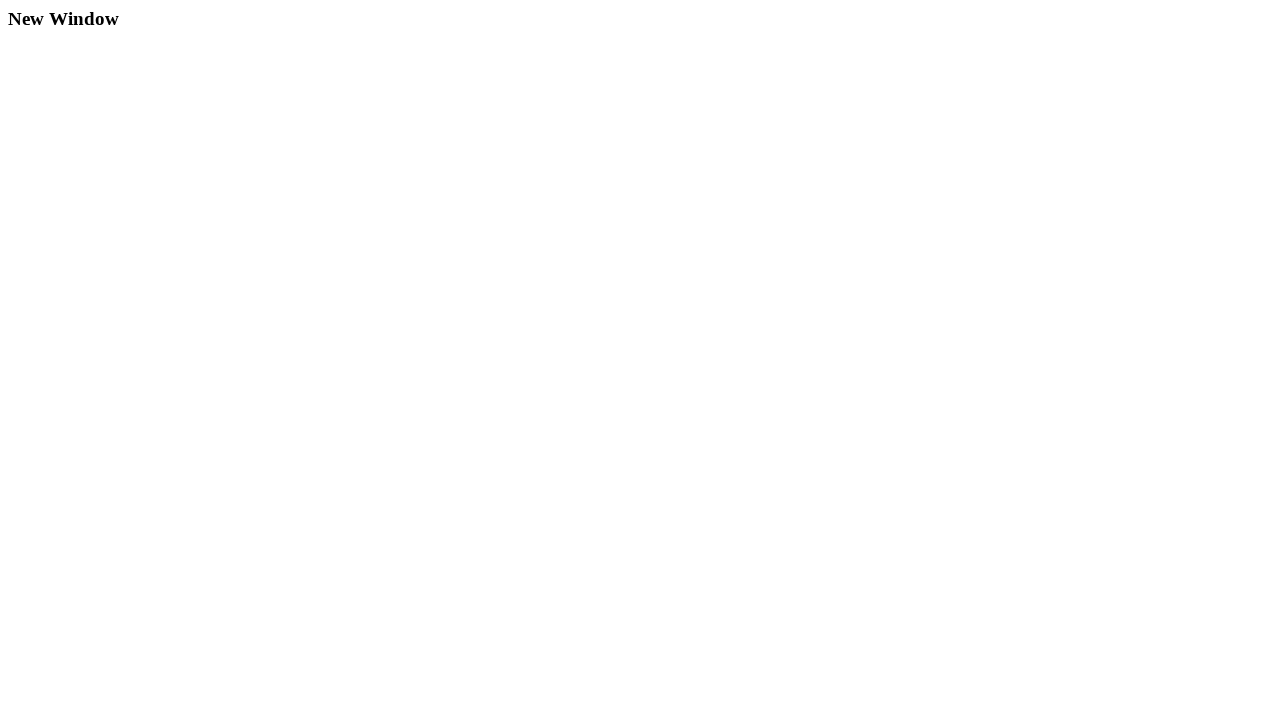

New page loaded and verified content is present
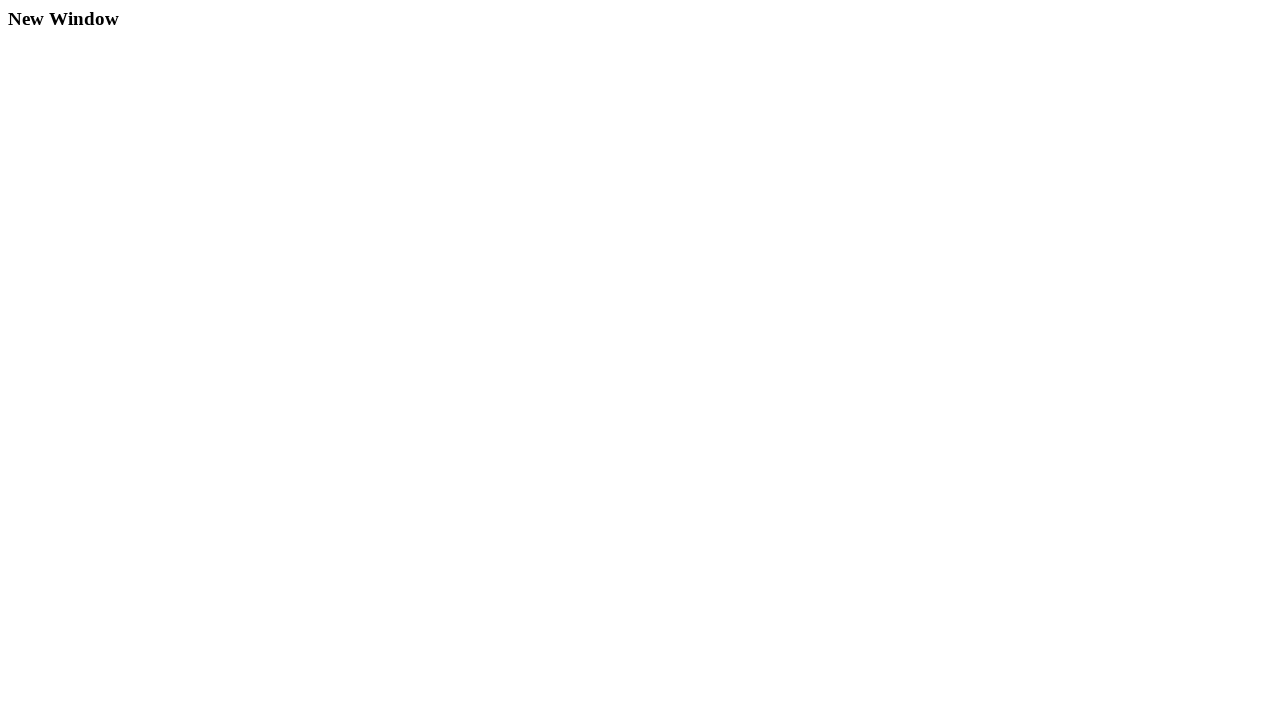

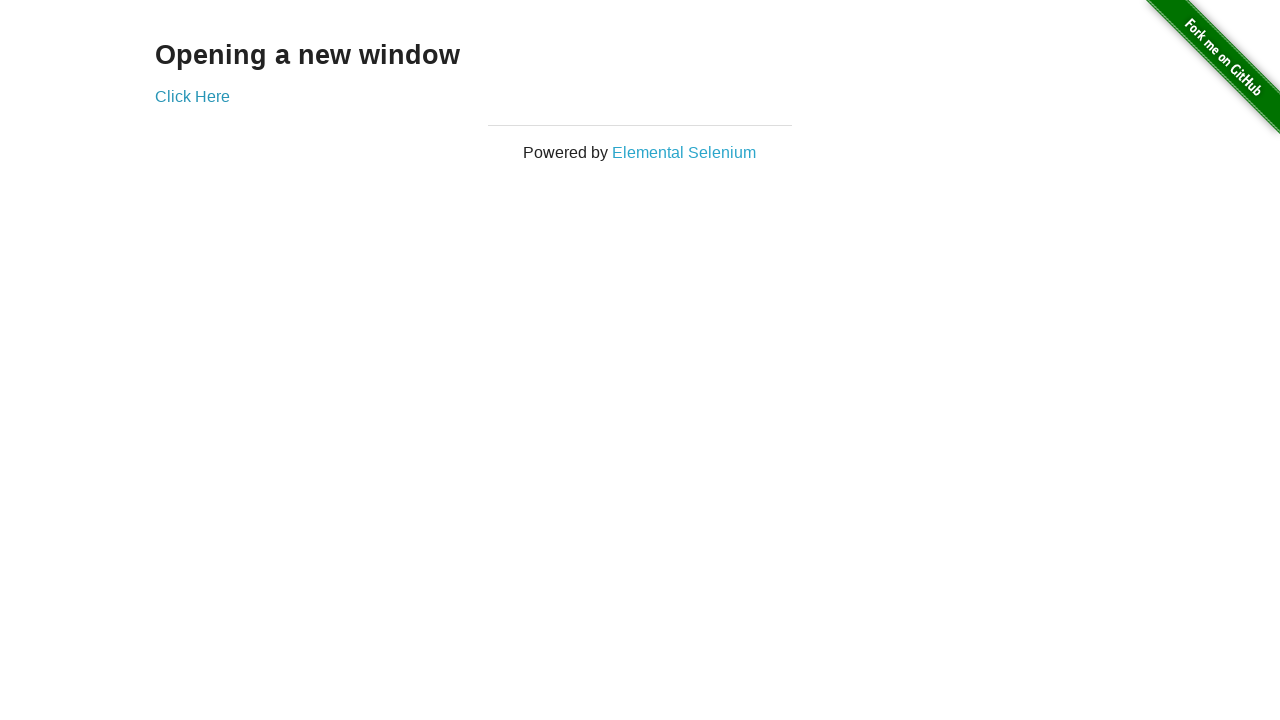